Tests JavaScript alert handling by filling a name field, triggering an alert with a button click, accepting it, then triggering a confirmation dialog and dismissing it.

Starting URL: https://rahulshettyacademy.com/AutomationPractice/

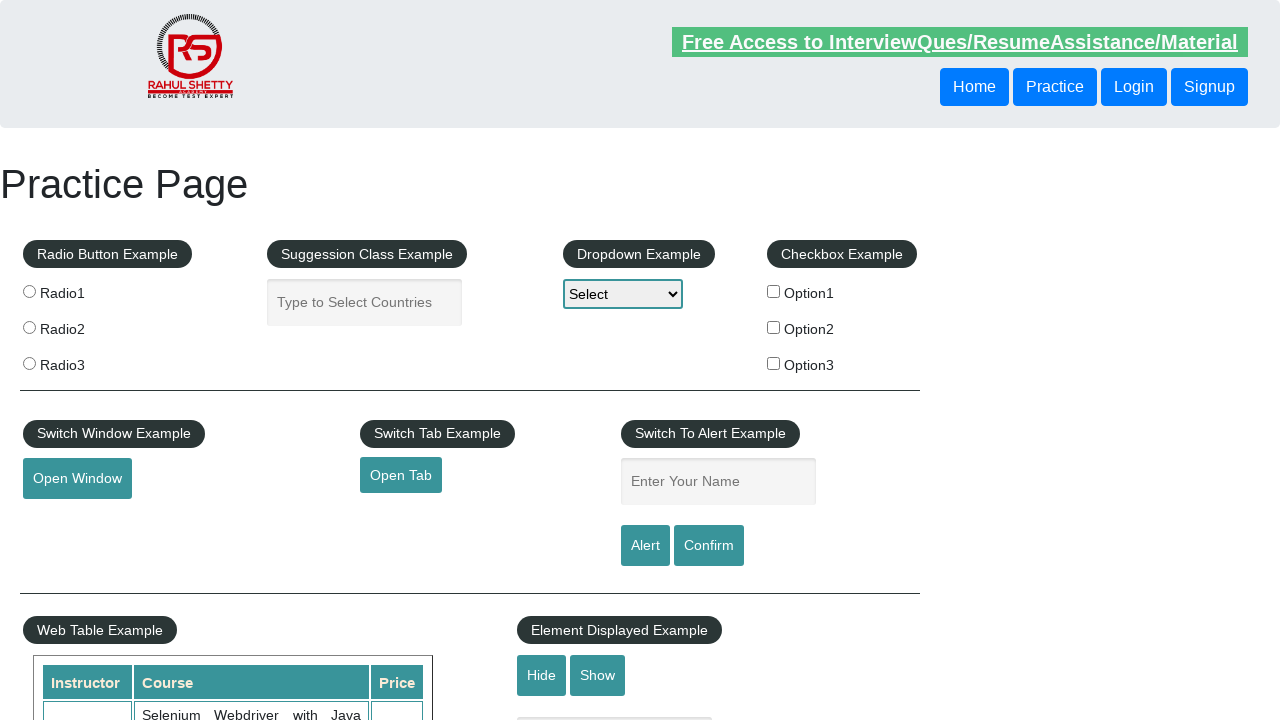

Filled name field with 'Ayesha' on #name
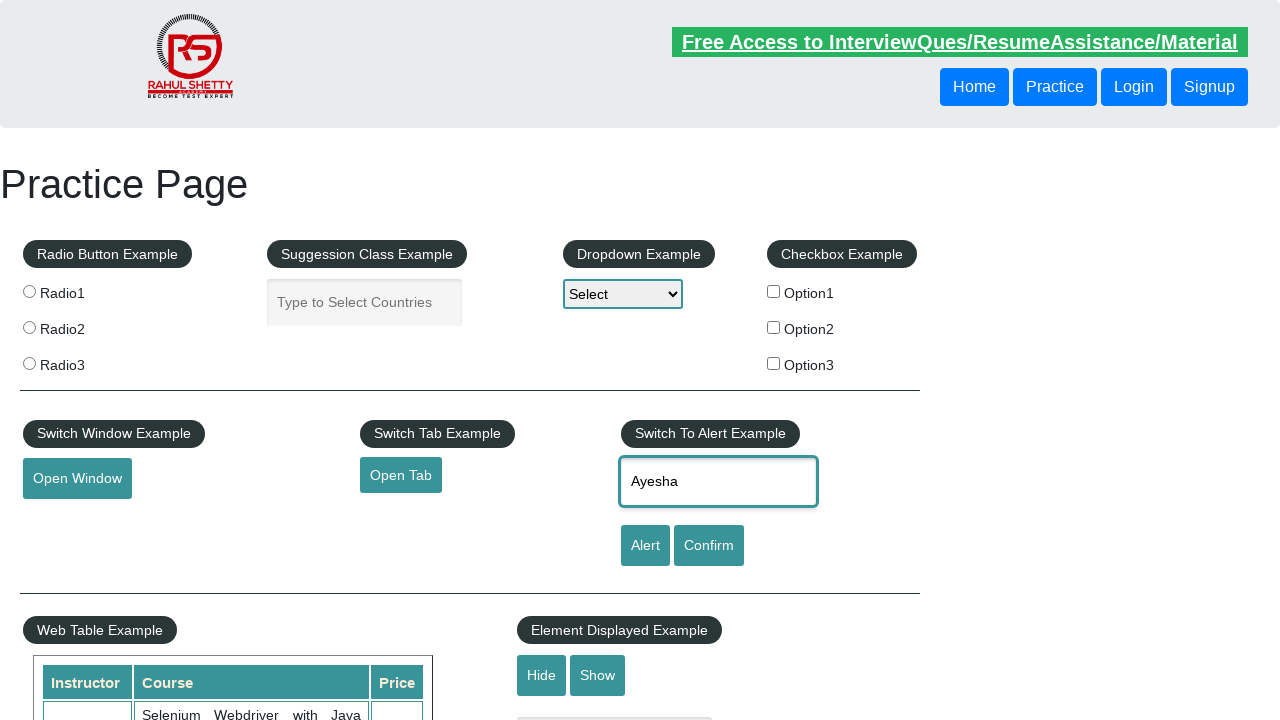

Clicked alert button to trigger JavaScript alert at (645, 546) on #alertbtn
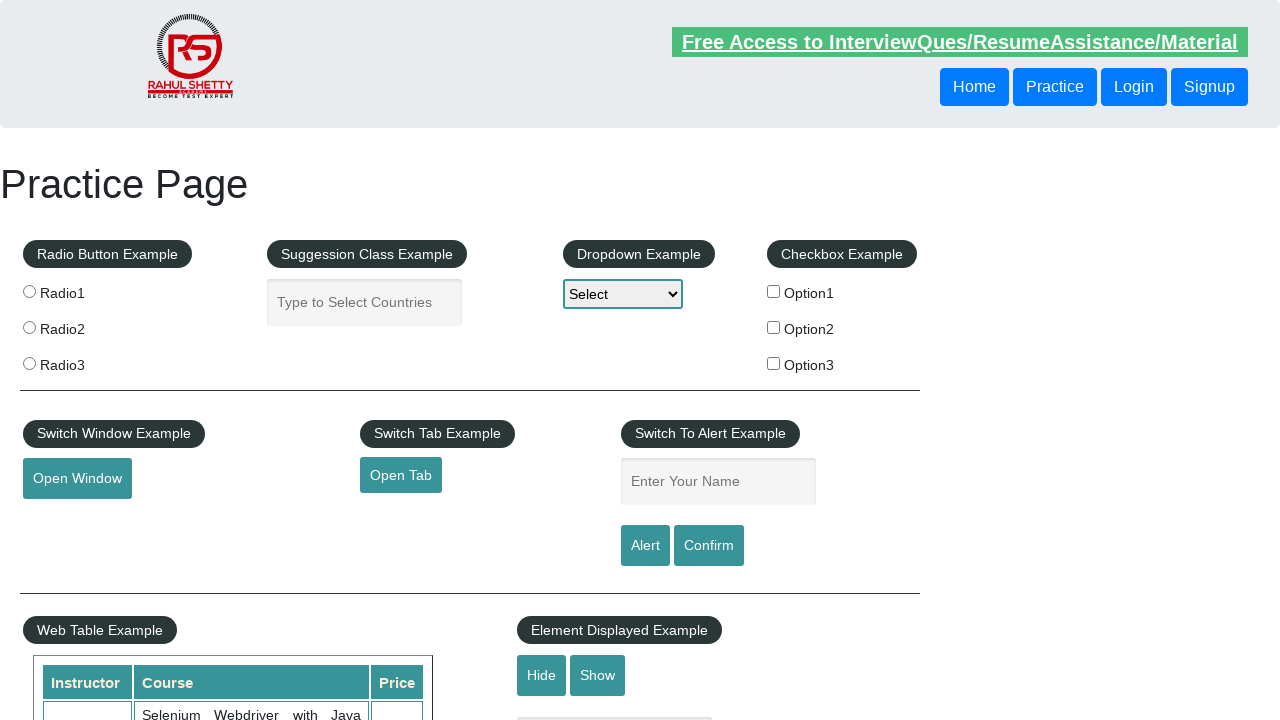

Set up dialog handler and accepted the alert
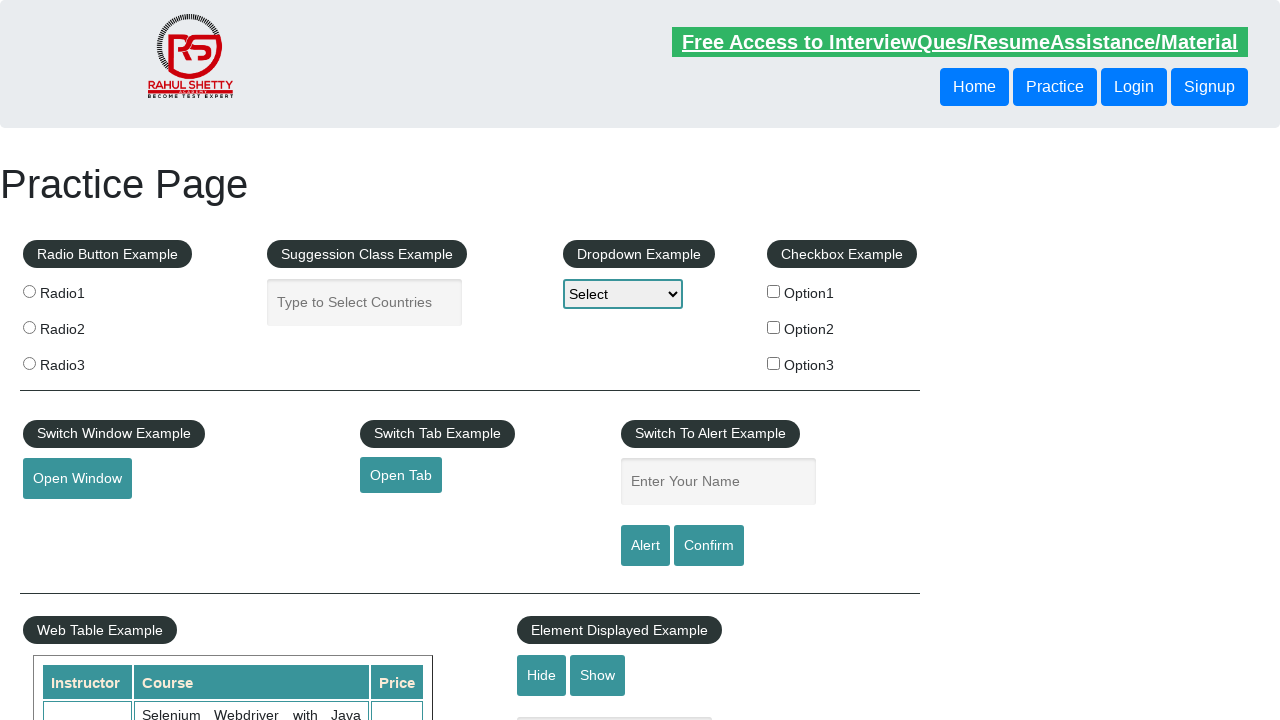

Clicked confirm button to trigger confirmation dialog at (709, 546) on #confirmbtn
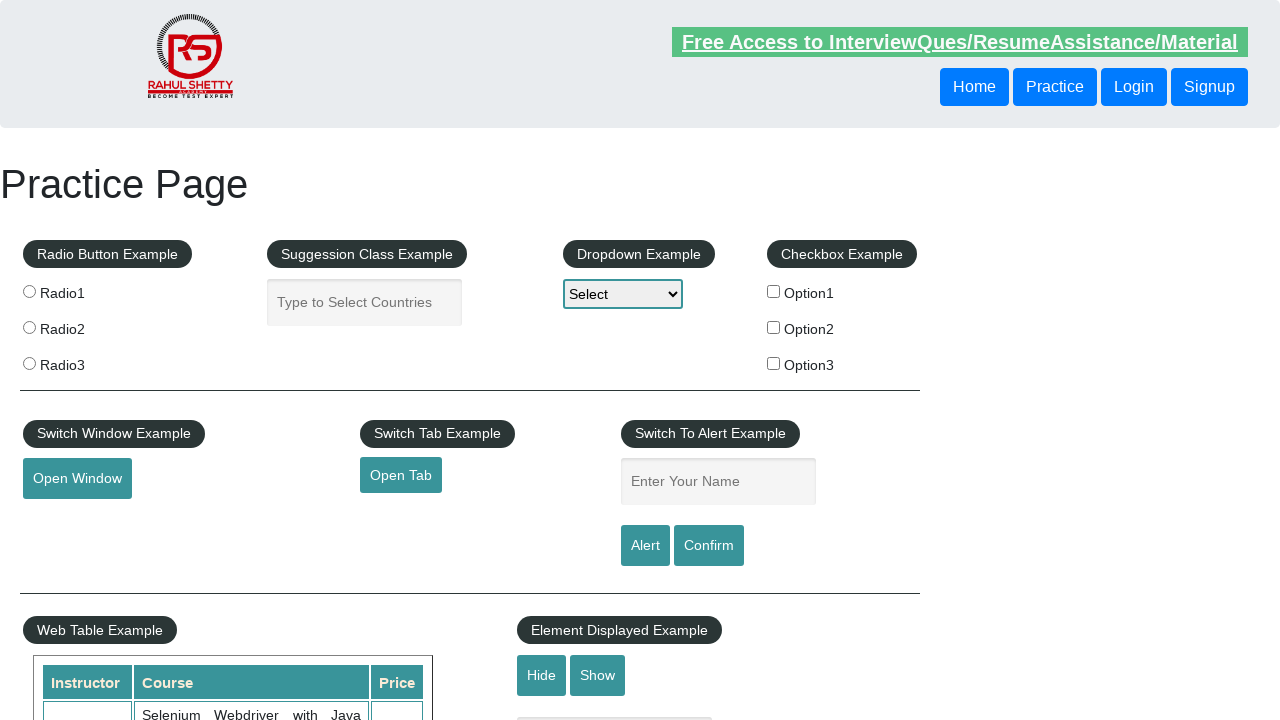

Set up dialog handler and dismissed the confirmation dialog
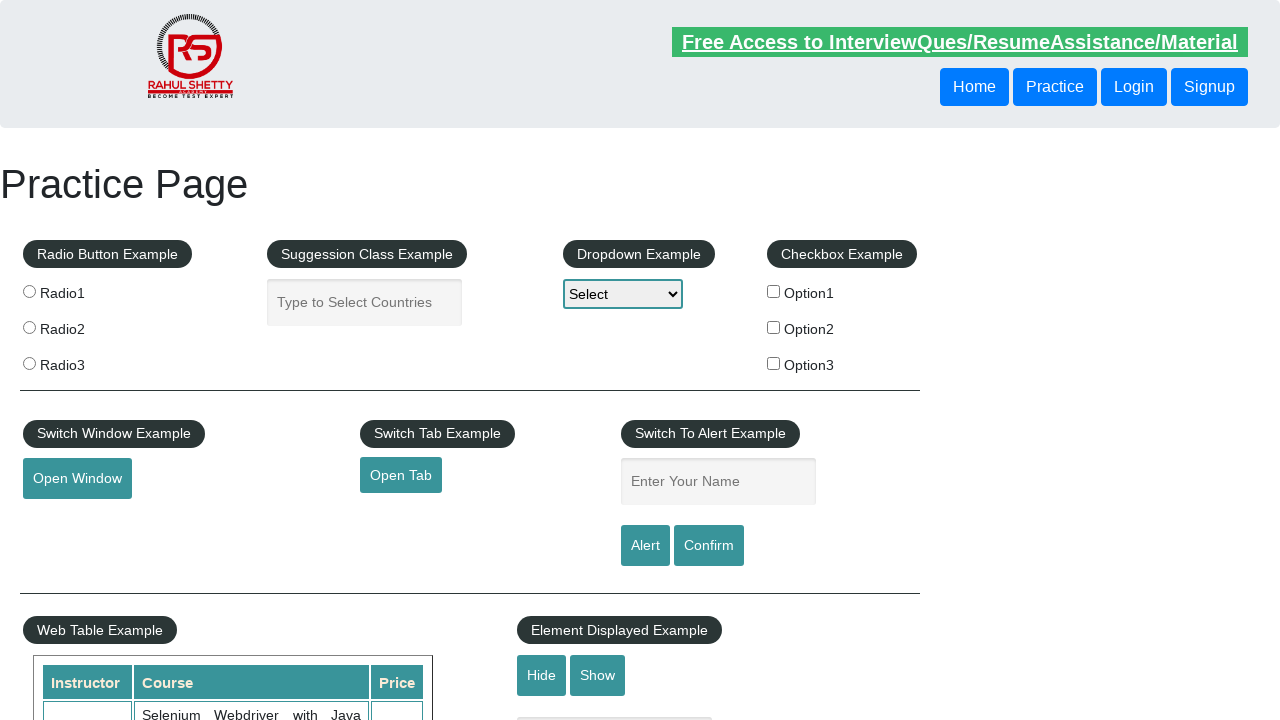

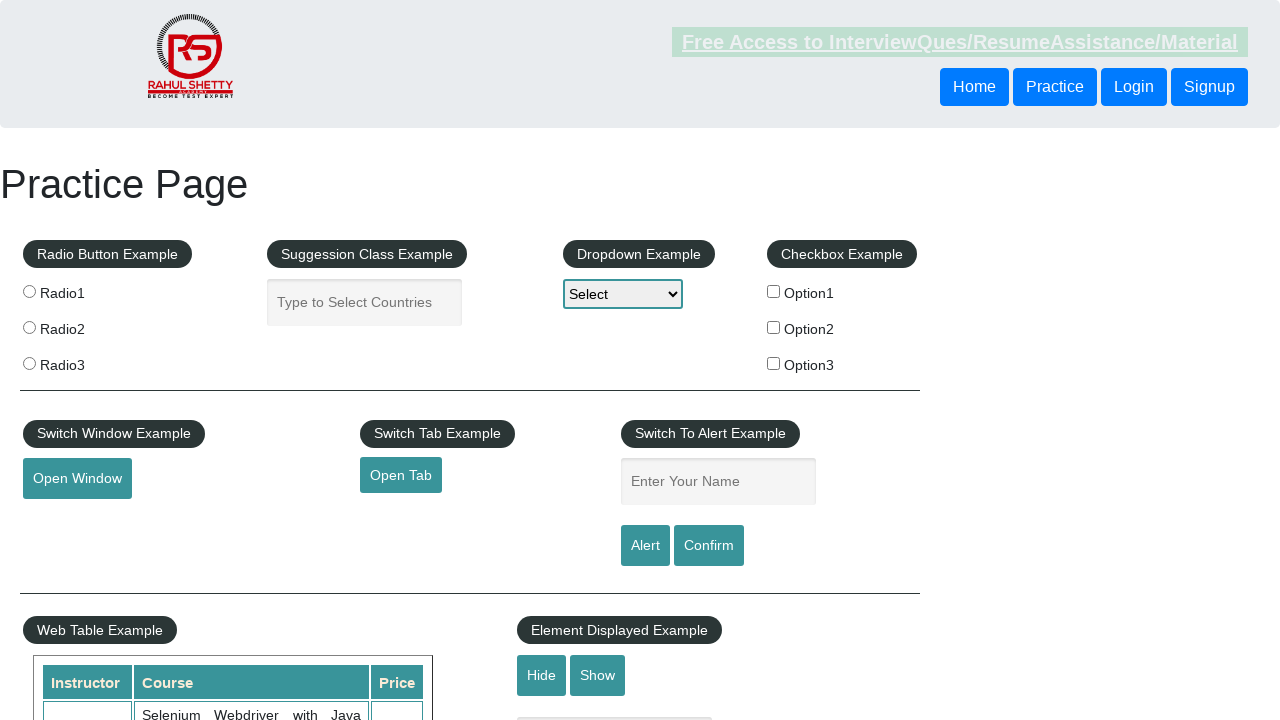